Tests a math challenge form by reading a value from the page, calculating a mathematical result (log of absolute value of 12*sin(x)), filling in the answer, checking a checkbox, selecting a radio button, and submitting the form.

Starting URL: https://suninjuly.github.io/math.html

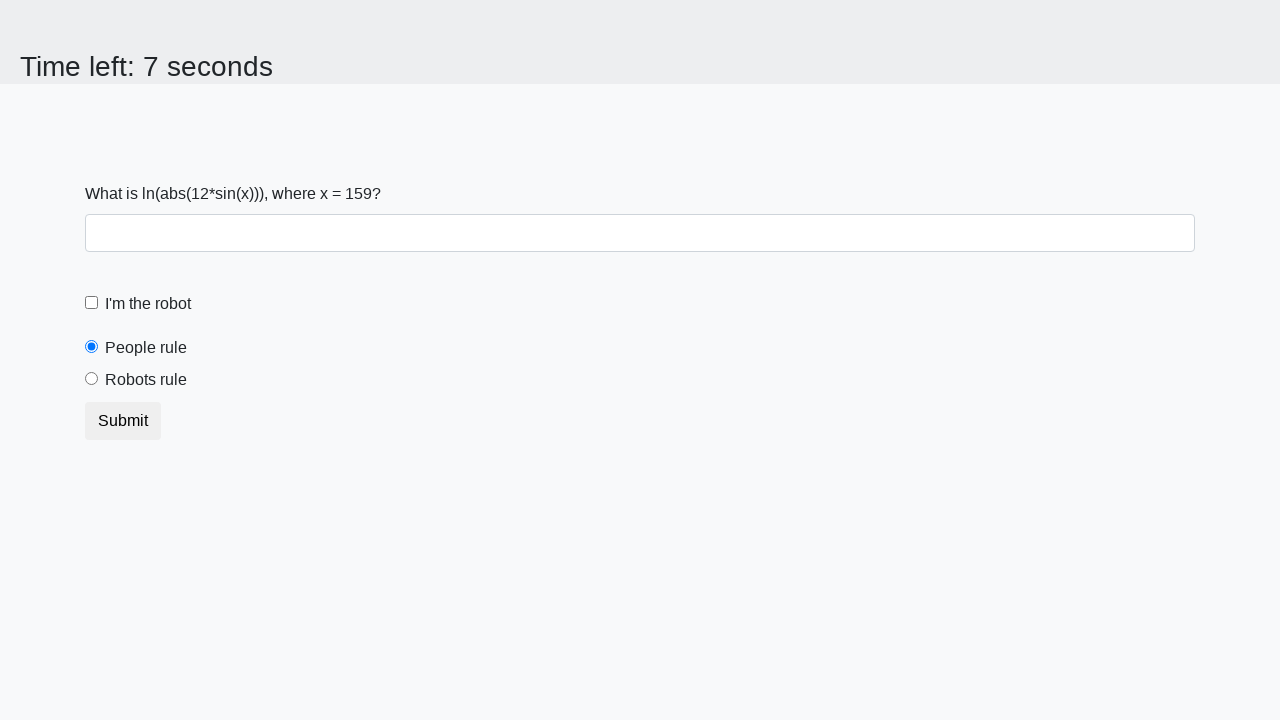

Retrieved x value from input_value element
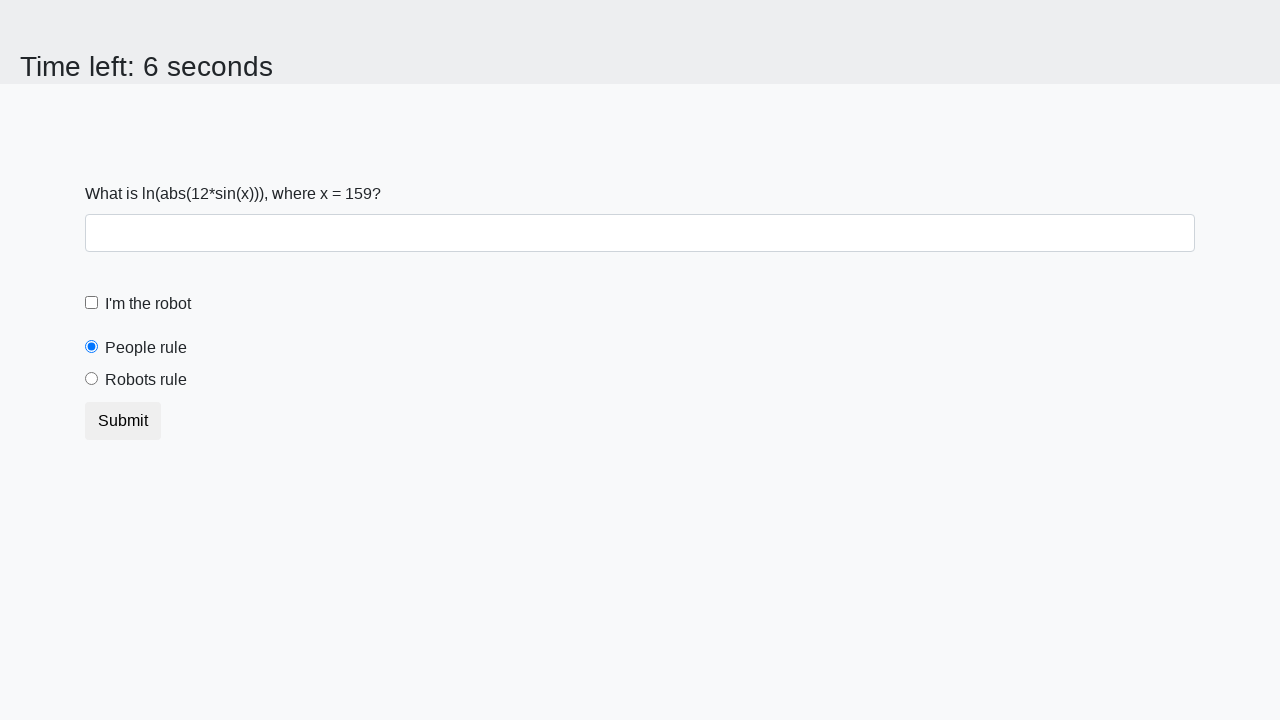

Calculated answer y = log(abs(12*sin(159))) = 2.422520191794503
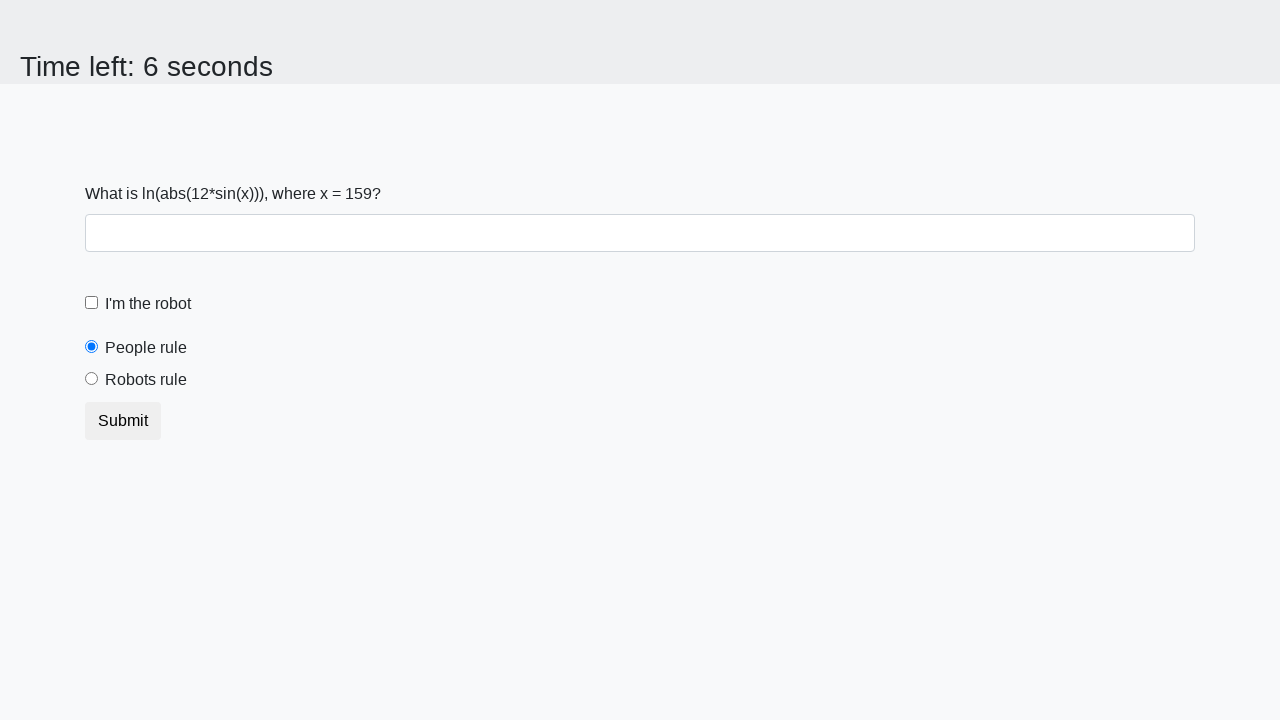

Filled answer field with calculated value 2.422520191794503 on #answer
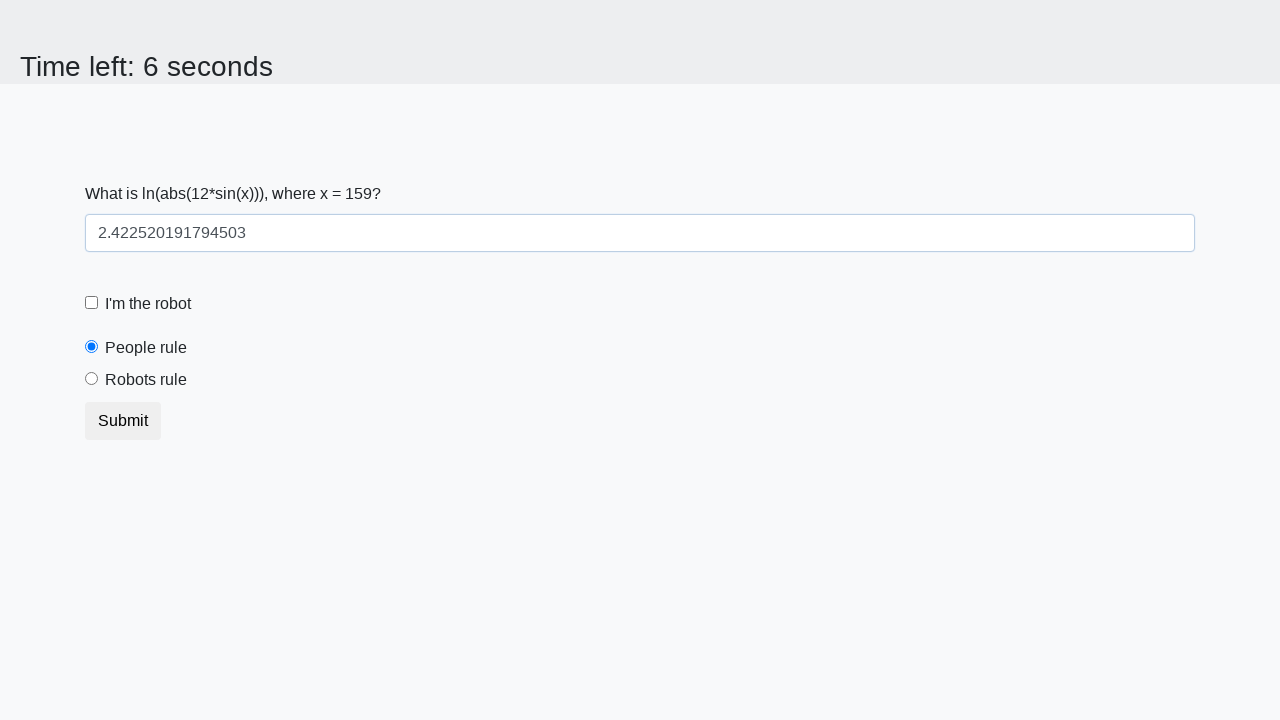

Clicked the robot checkbox at (92, 303) on #robotCheckbox
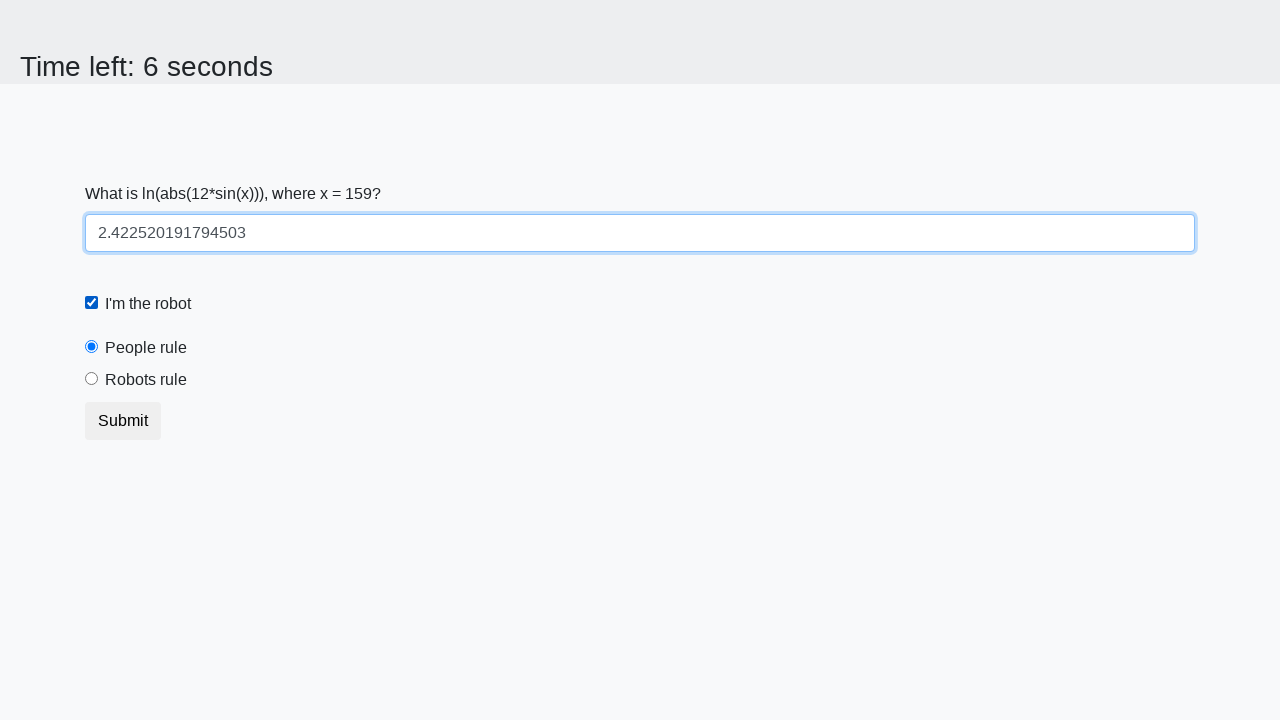

Selected the 'robots rule' radio button at (92, 379) on #robotsRule
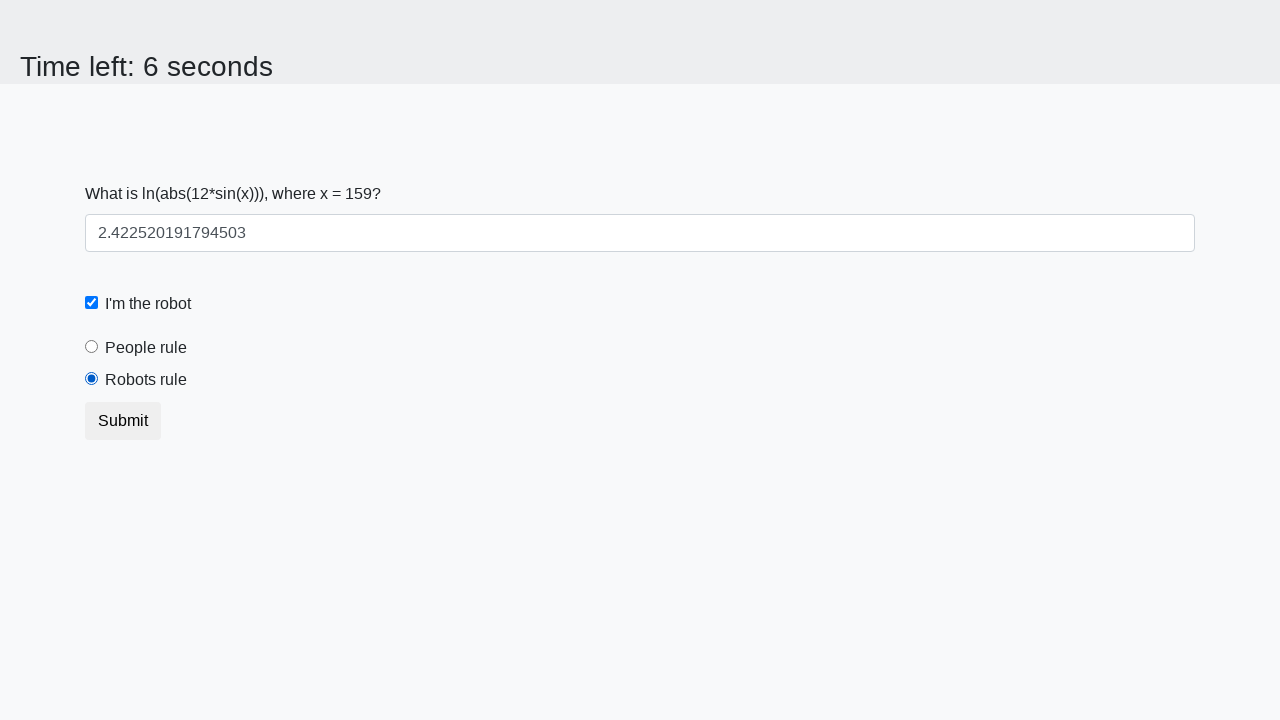

Clicked the submit button at (123, 421) on button.btn
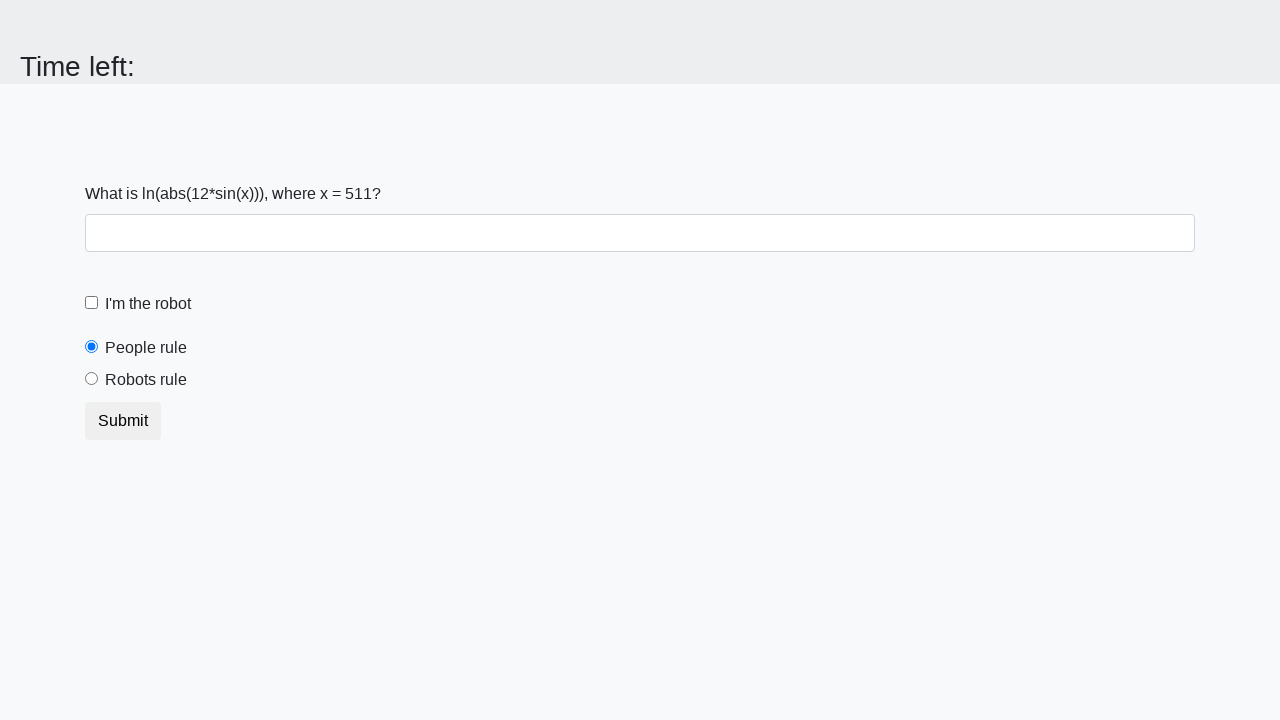

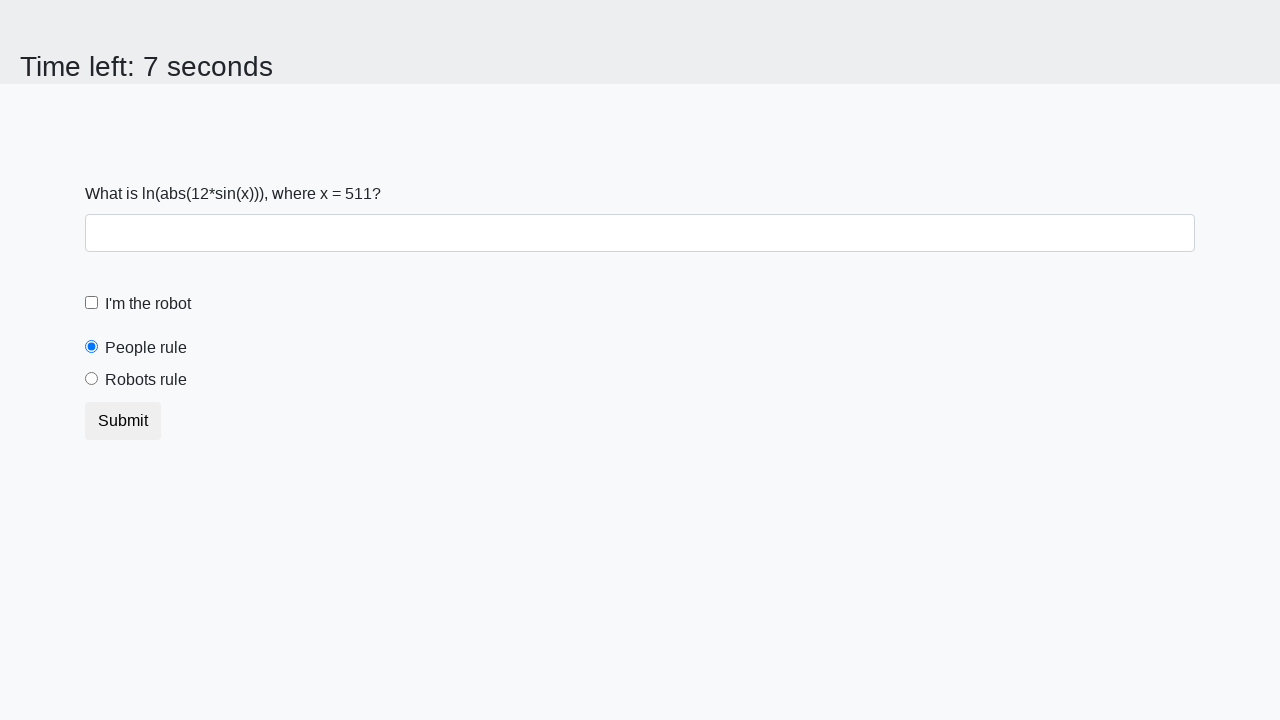